Tests dynamic control visibility by clicking a toggle button to hide a checkbox, waiting for it to become invisible, then clicking again to show it and verifying it becomes visible.

Starting URL: https://v1.training-support.net/selenium/dynamic-controls

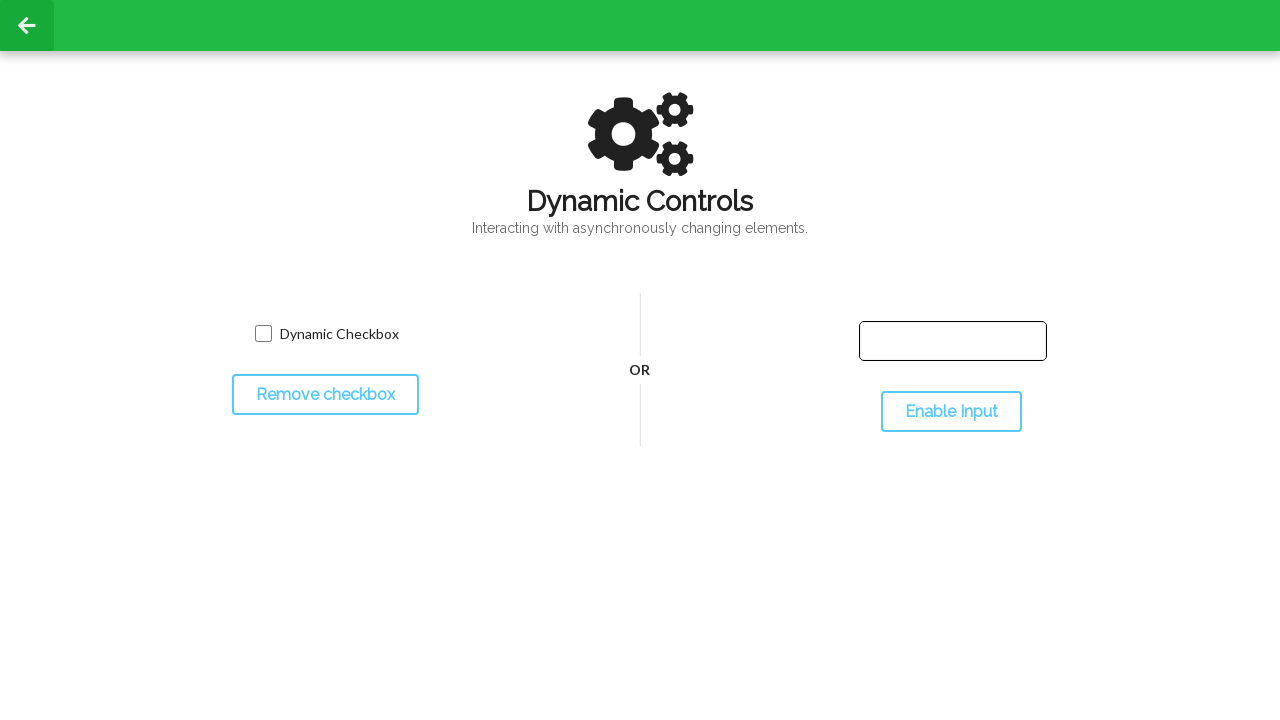

Clicked toggle button to hide the checkbox at (325, 395) on #toggleCheckbox
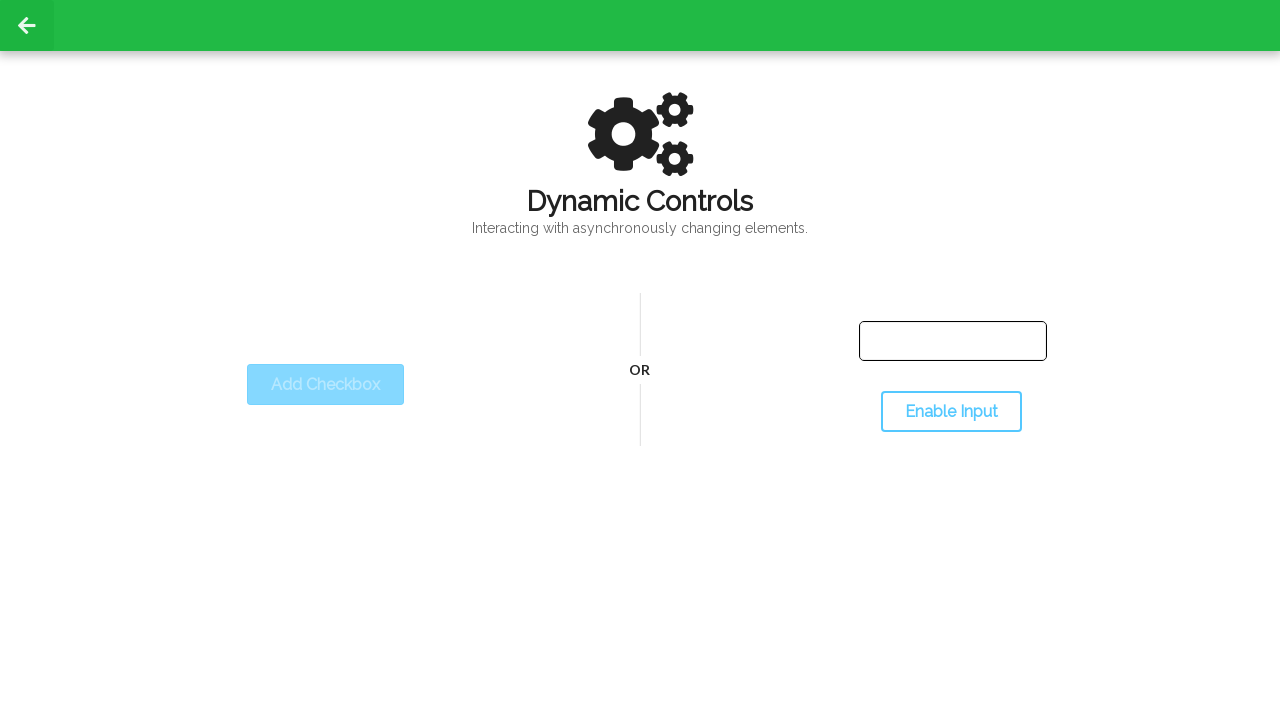

Checkbox became invisible after toggle
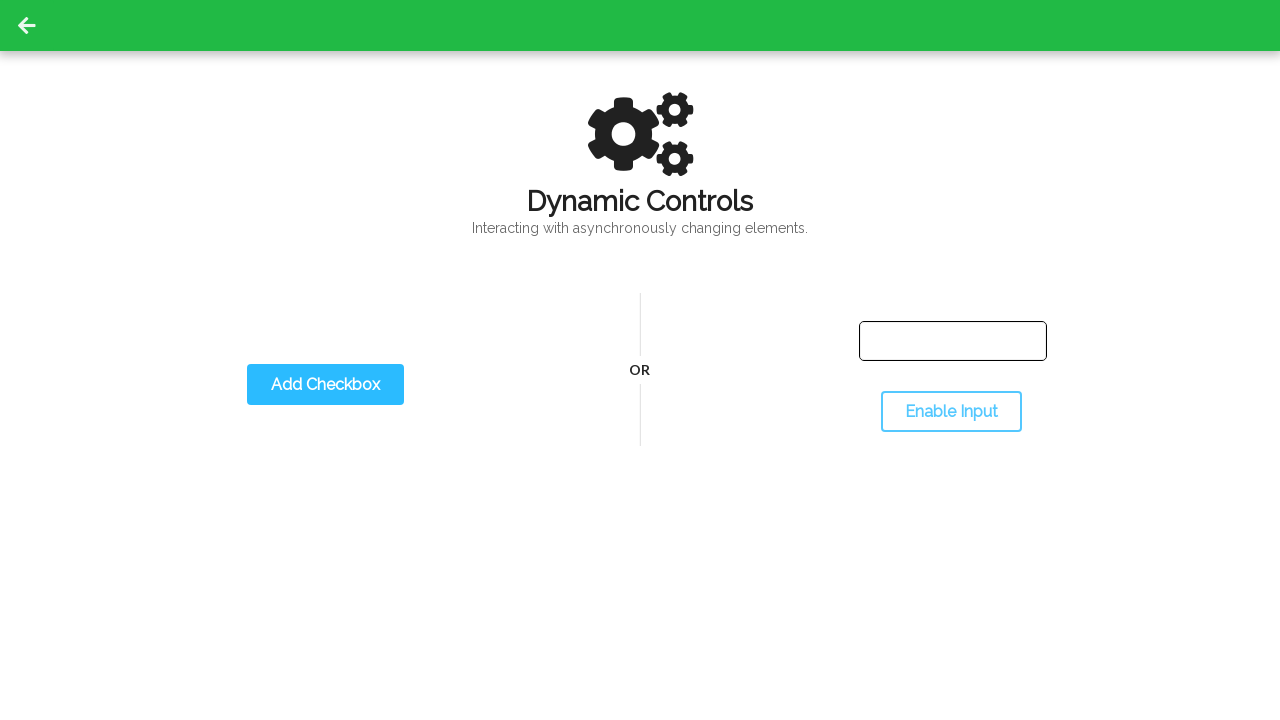

Clicked toggle button again to show the checkbox at (325, 385) on #toggleCheckbox
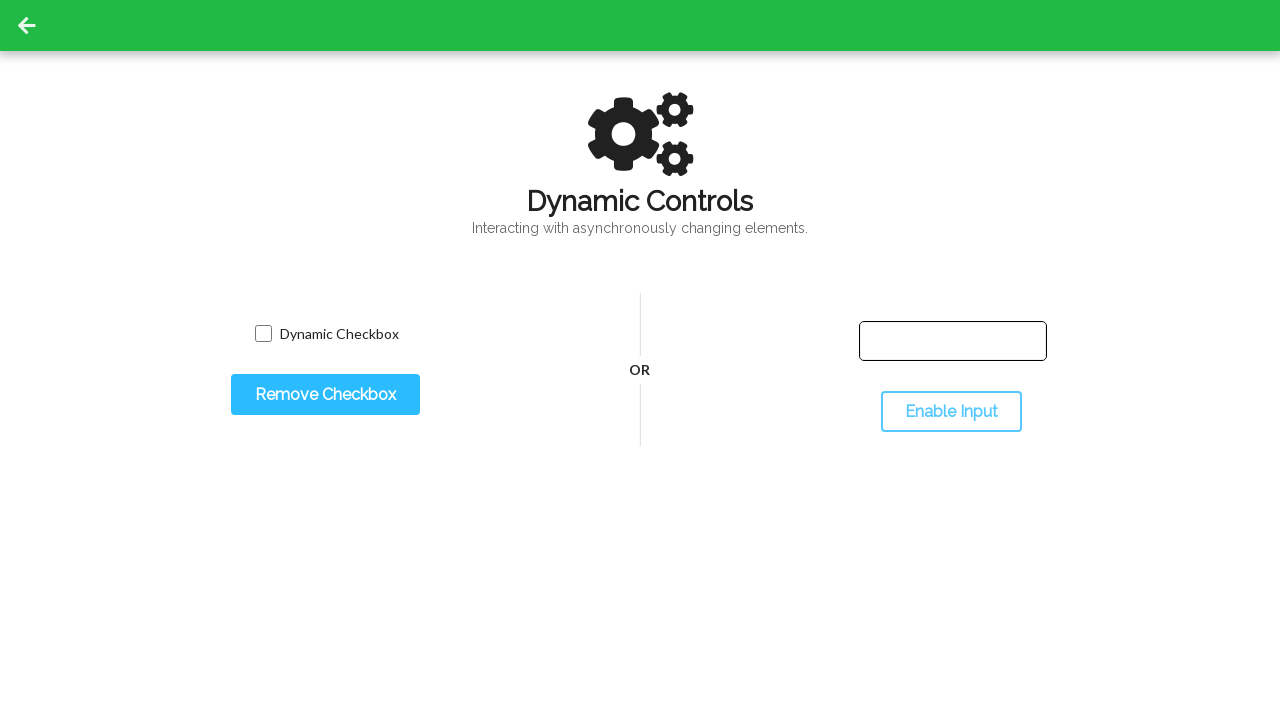

Checkbox became visible after second toggle
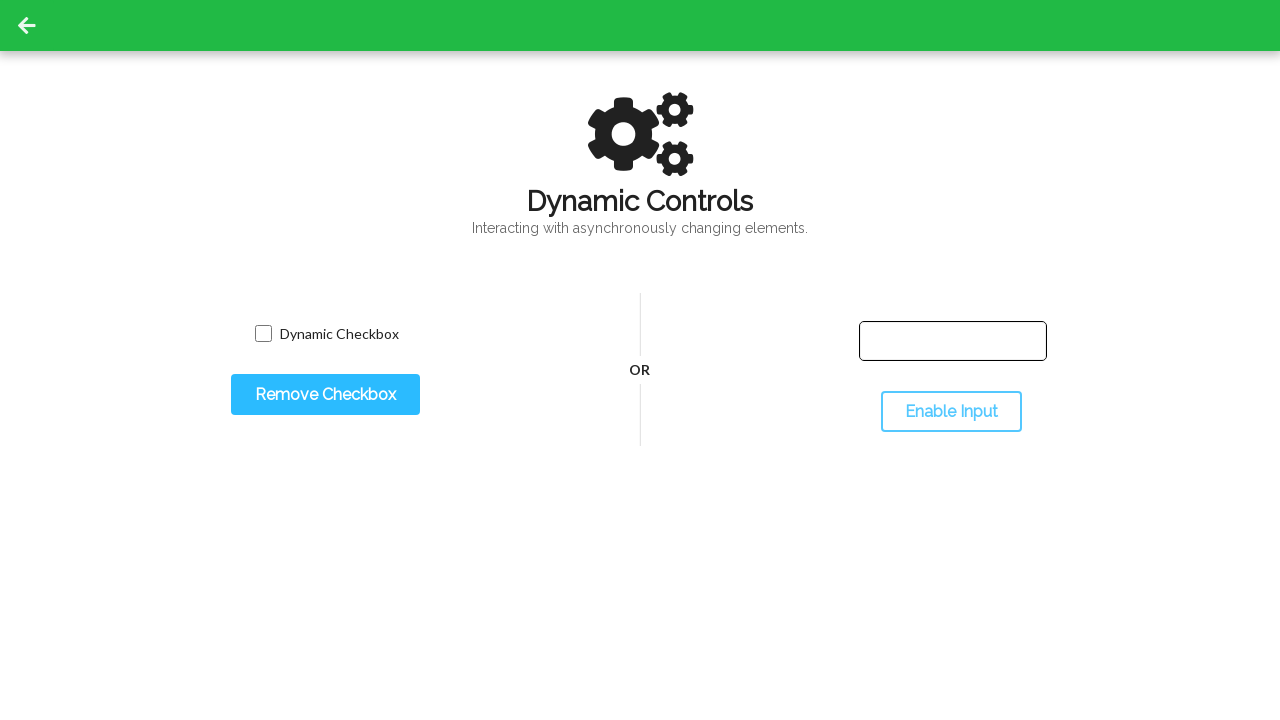

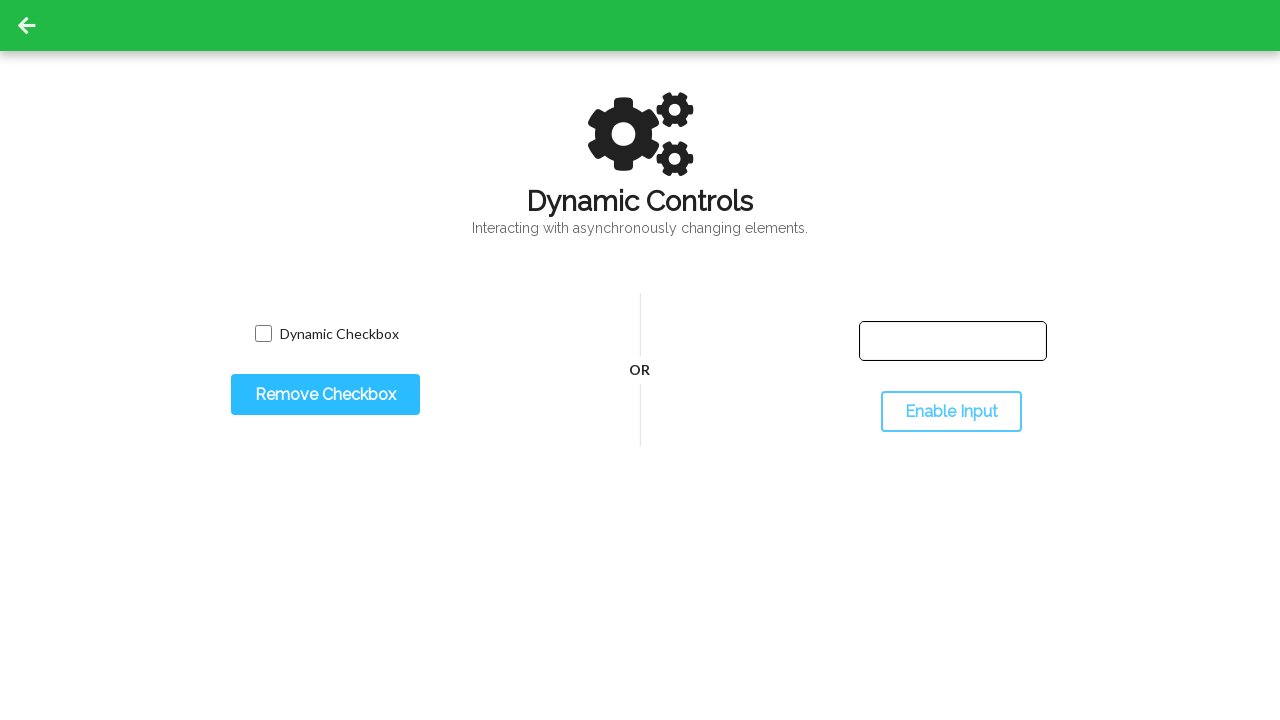